Tests the progress bar functionality by clicking the Start button, waiting for the progress bar to reach 75%, and then clicking the Stop button.

Starting URL: http://uitestingplayground.com/progressbar

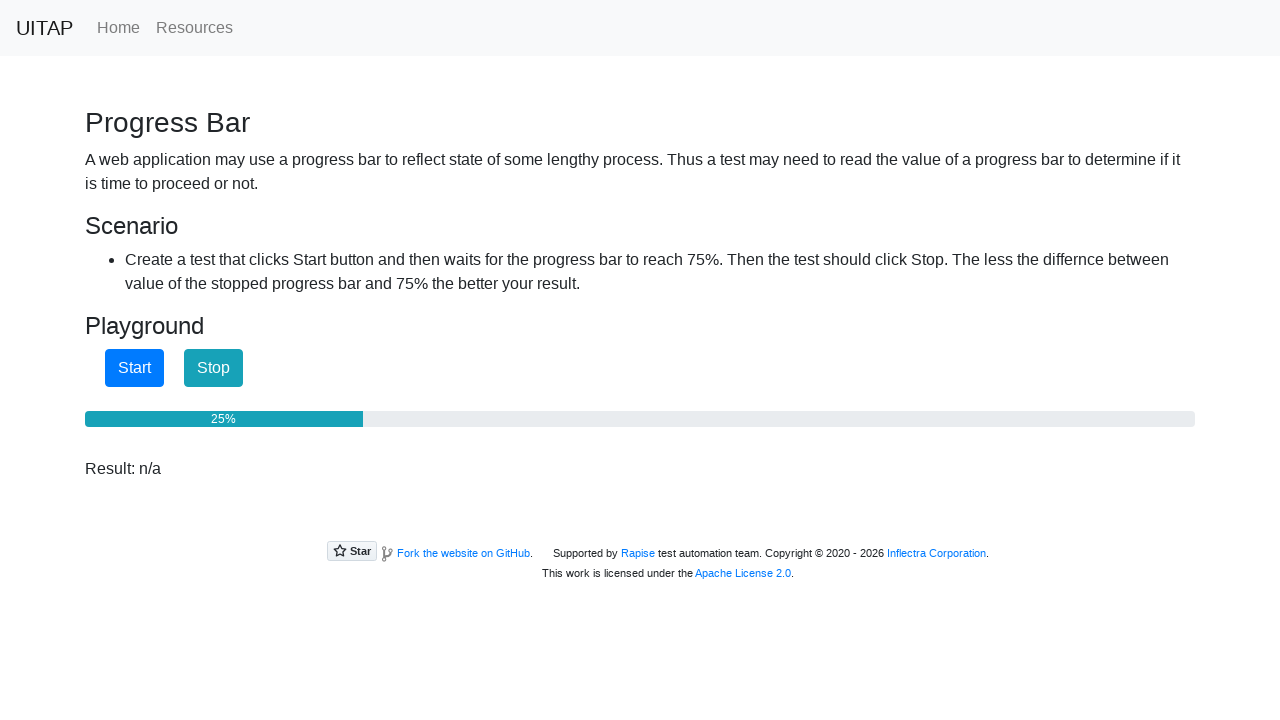

Clicked the Start button at (134, 368) on #startButton
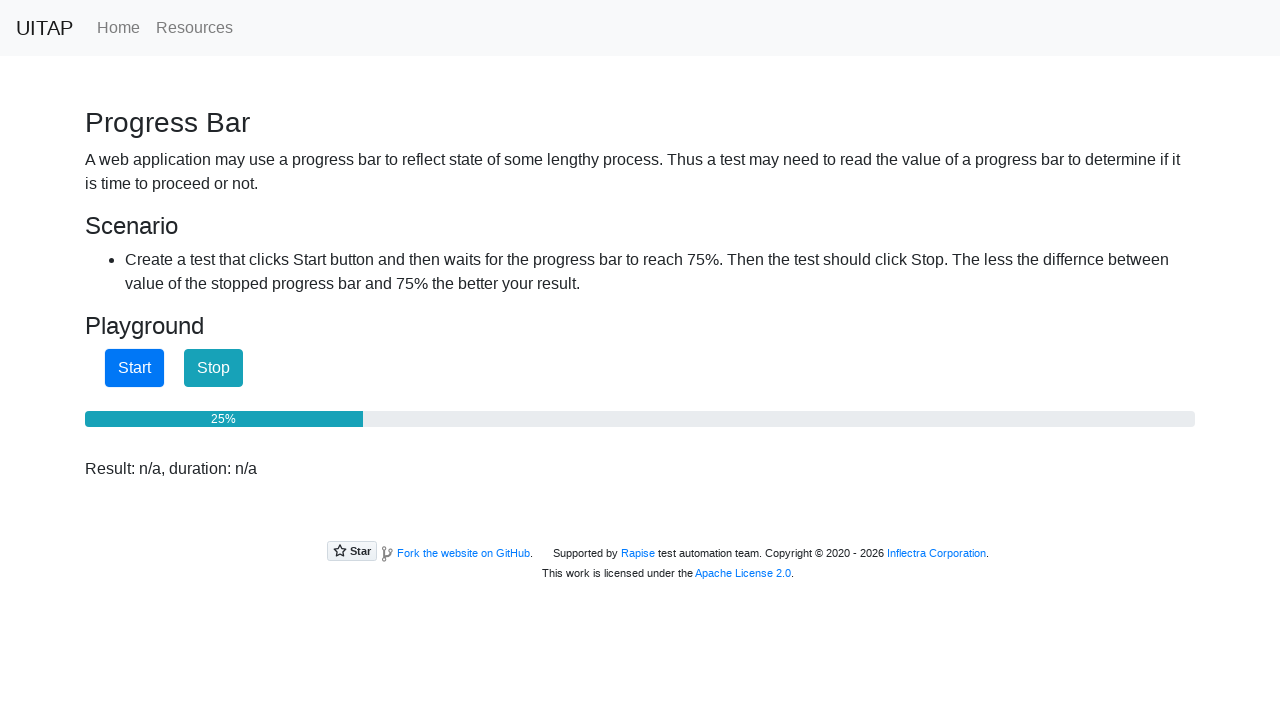

Progress bar element became visible
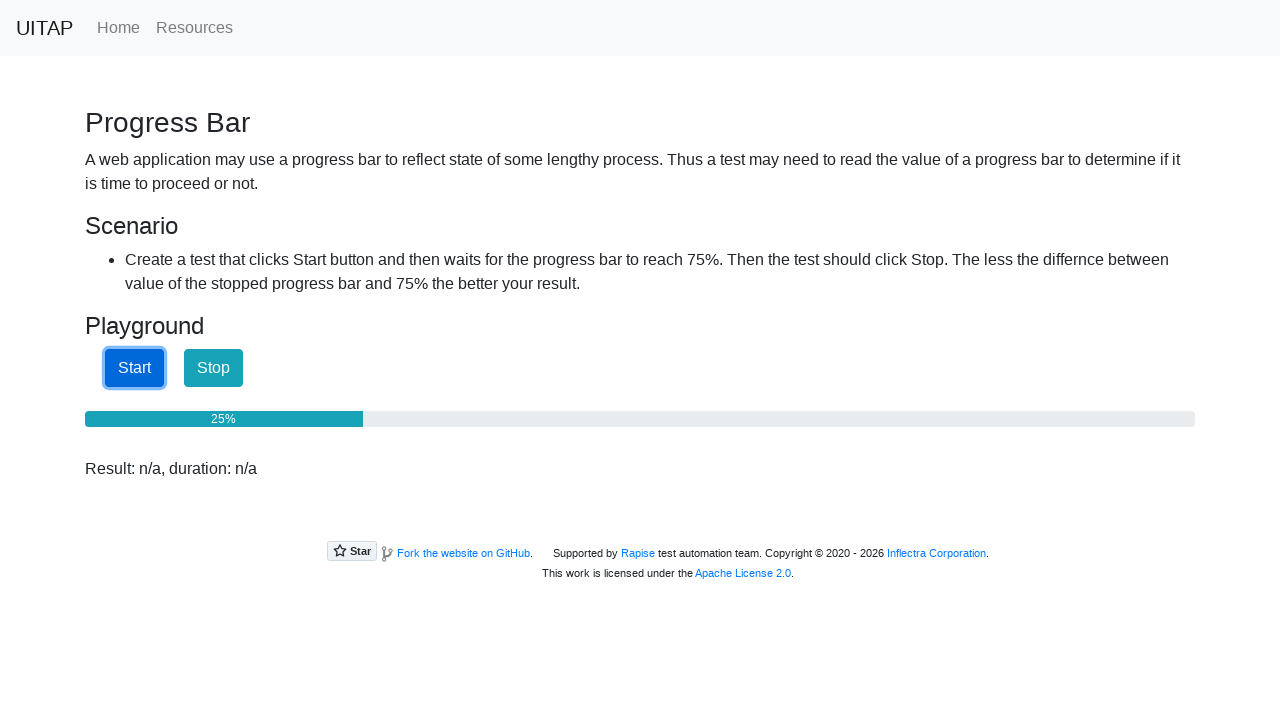

Progress bar reached 75% (current value: 75%)
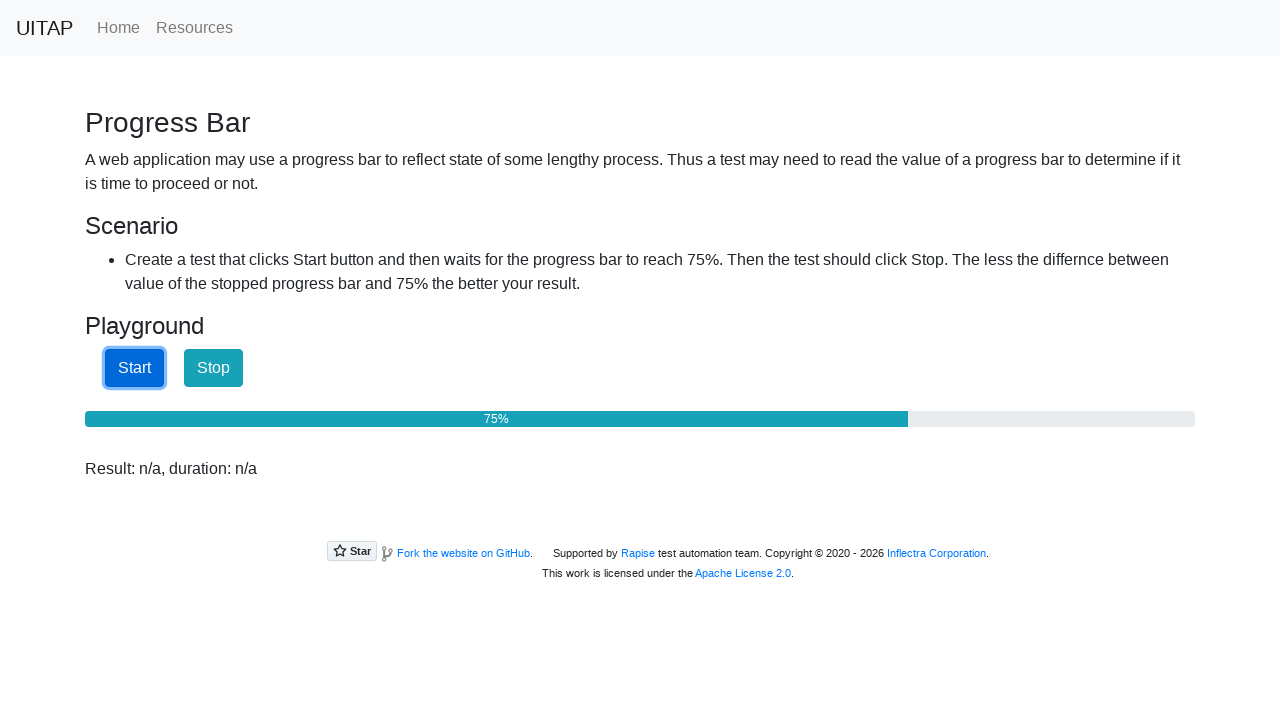

Clicked the Stop button at (214, 368) on #stopButton
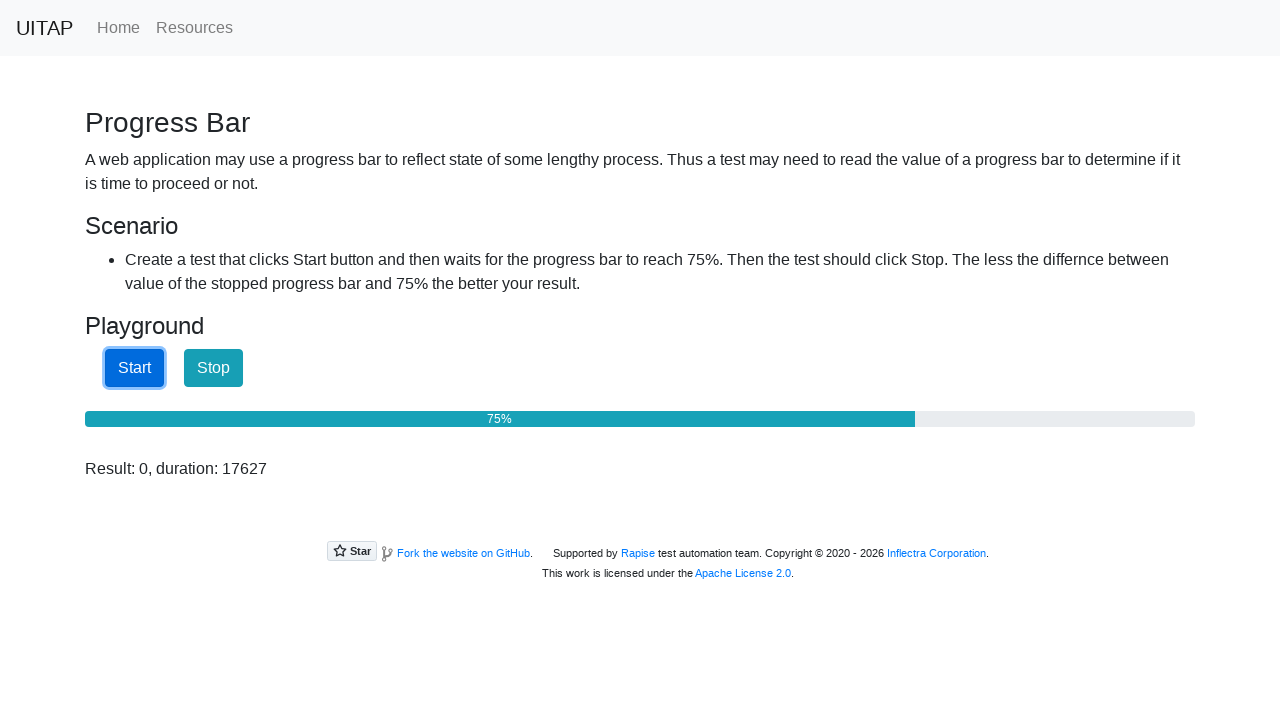

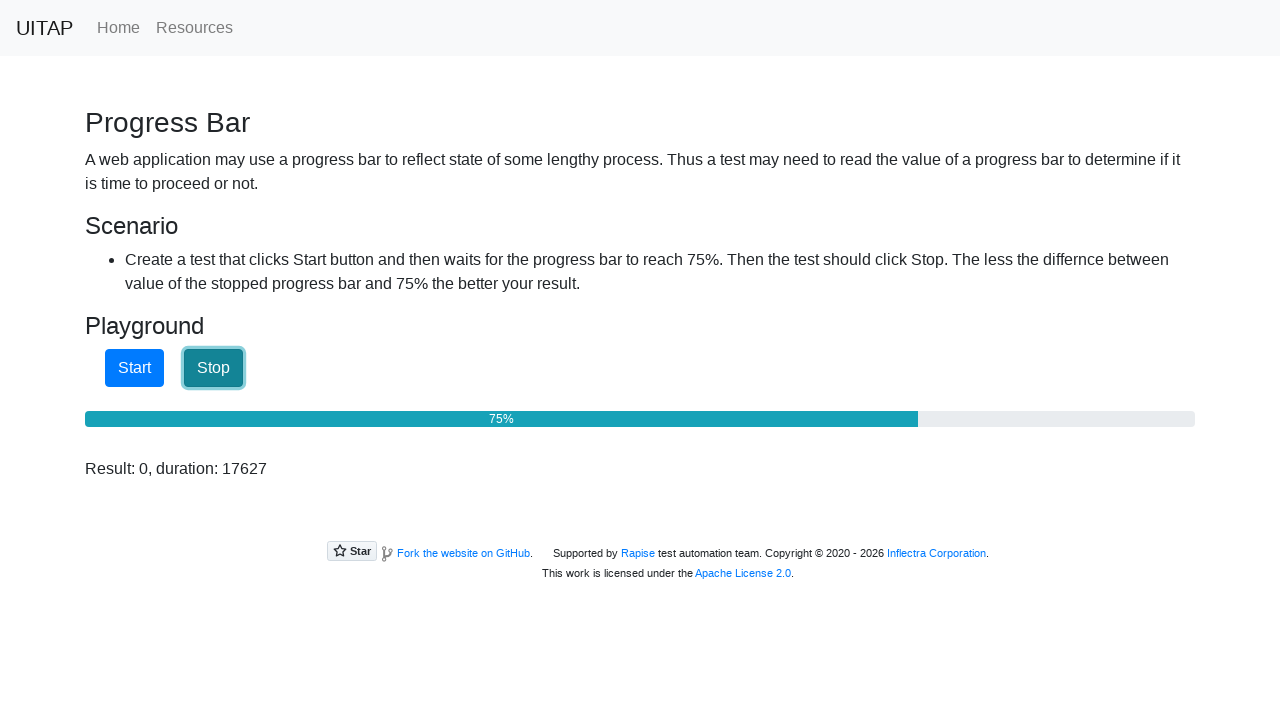